Tests dynamic dropdown selection on a flight booking practice site by selecting origin city (Bangalore) and destination city (Chennai) from dropdown menus

Starting URL: https://rahulshettyacademy.com/dropdownsPractise/

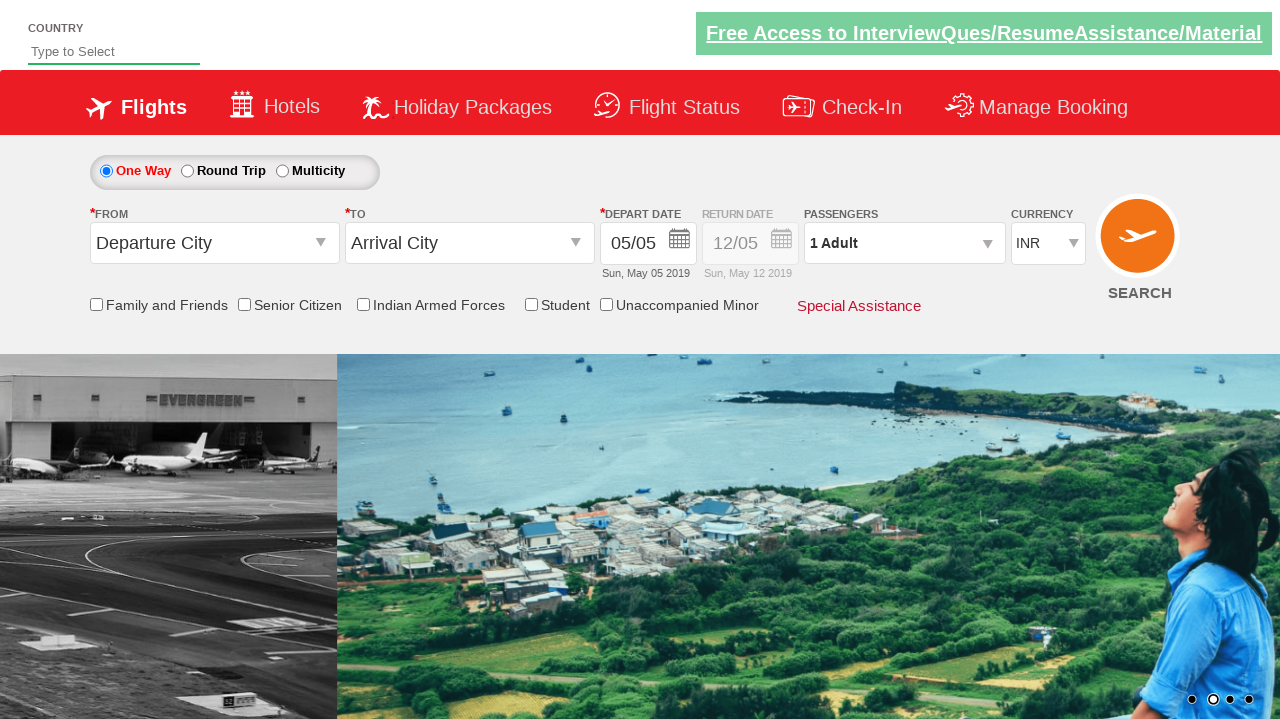

Clicked on origin station dropdown to open it at (214, 243) on #ctl00_mainContent_ddl_originStation1_CTXT
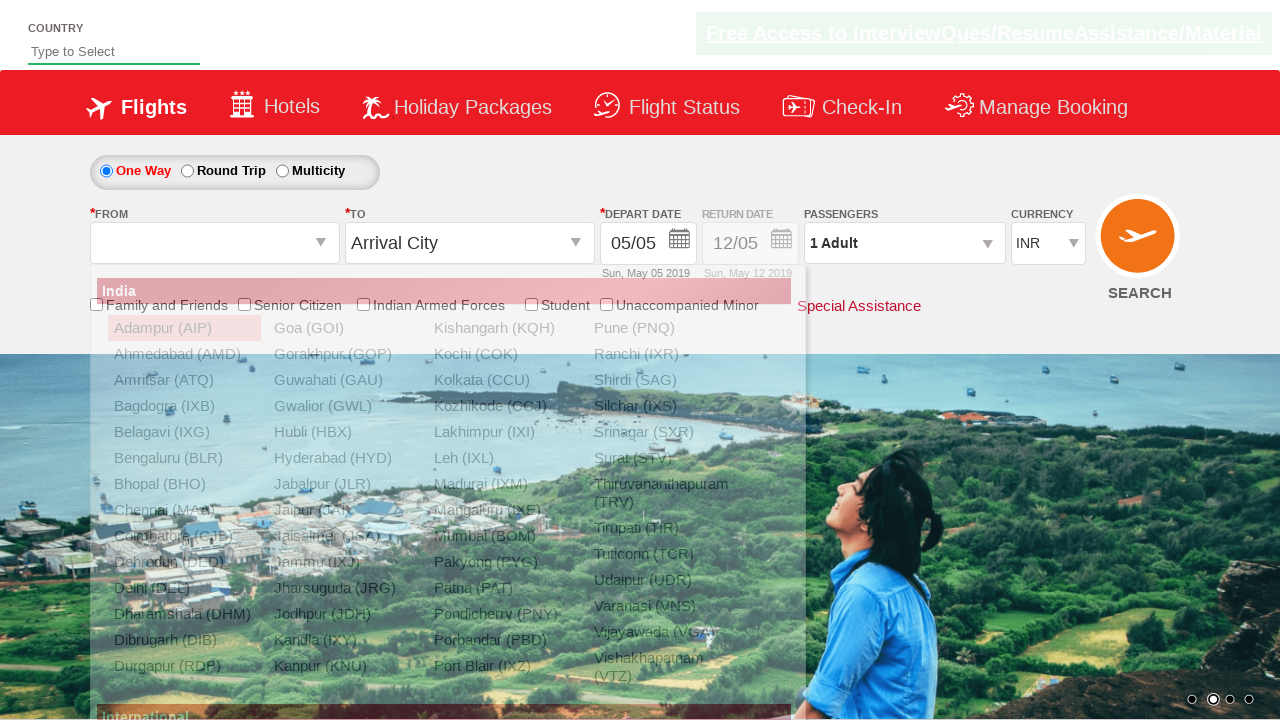

Selected Bangalore (BLR) as origin city at (184, 458) on xpath=//a[@value='BLR']
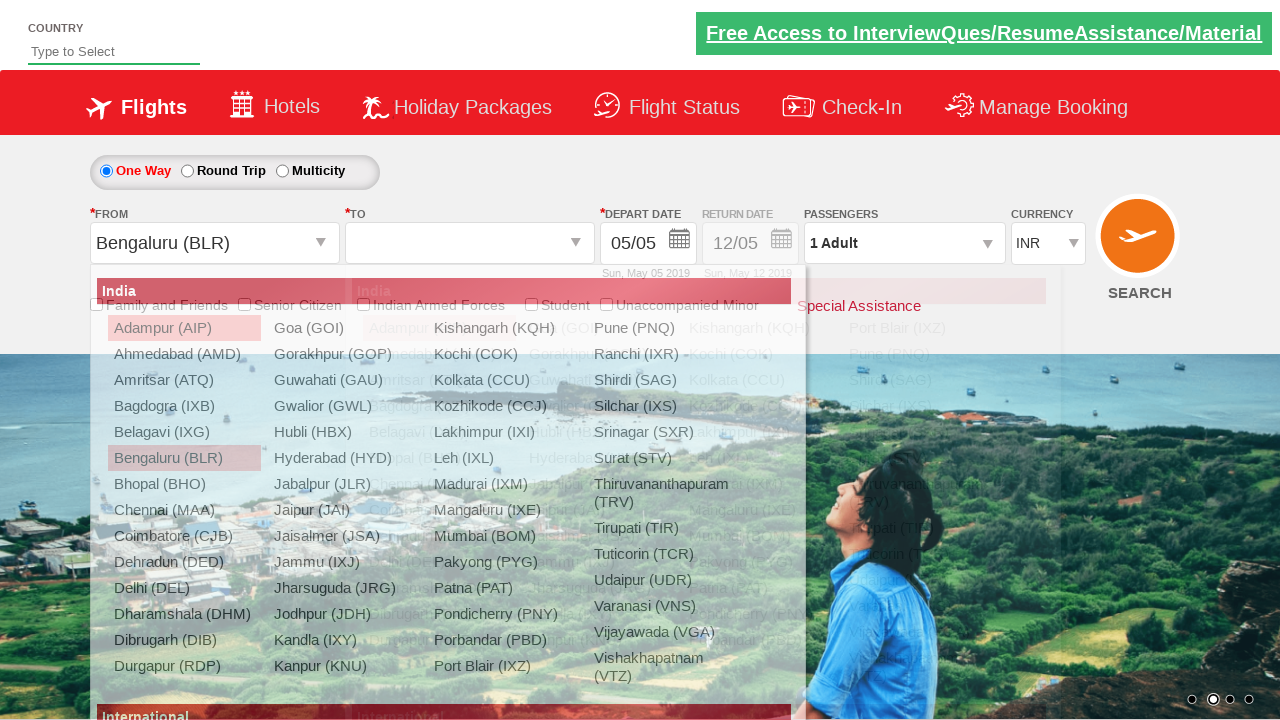

Waited for dropdown animation to complete
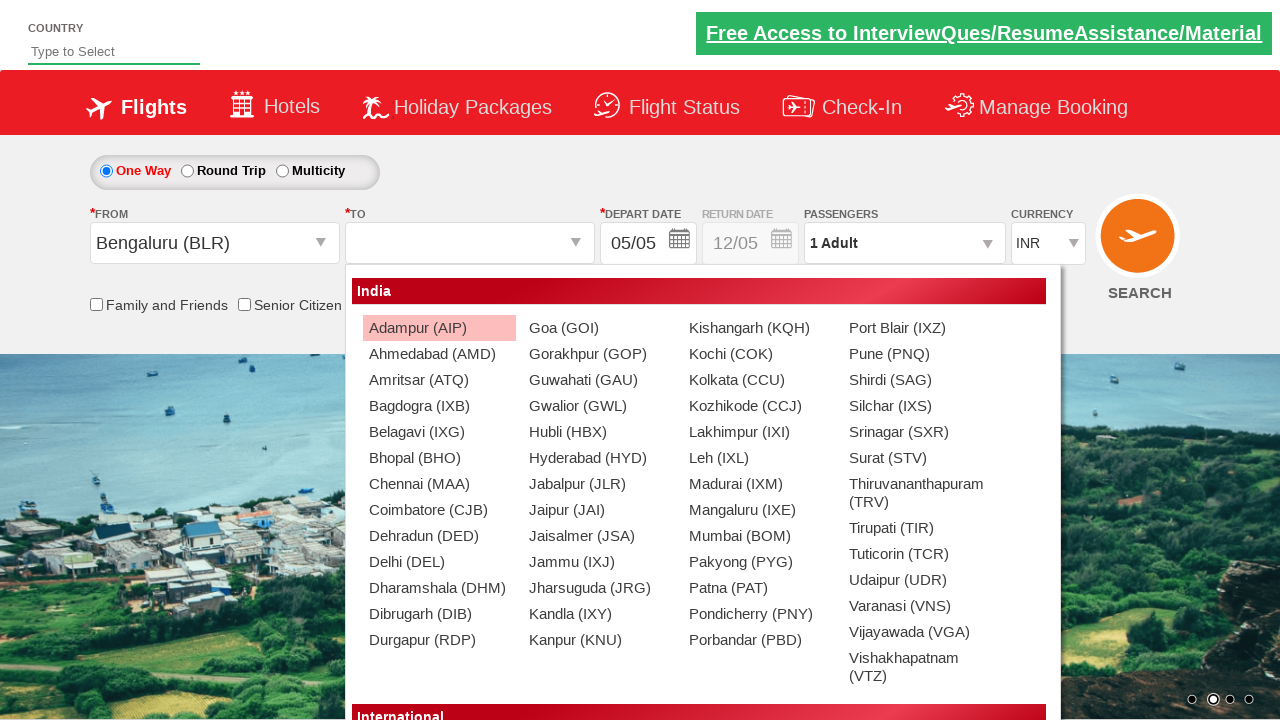

Selected Chennai (MAA) as destination city at (439, 484) on xpath=//div[@id='glsctl00_mainContent_ddl_destinationStation1_CTNR']//a[@value='
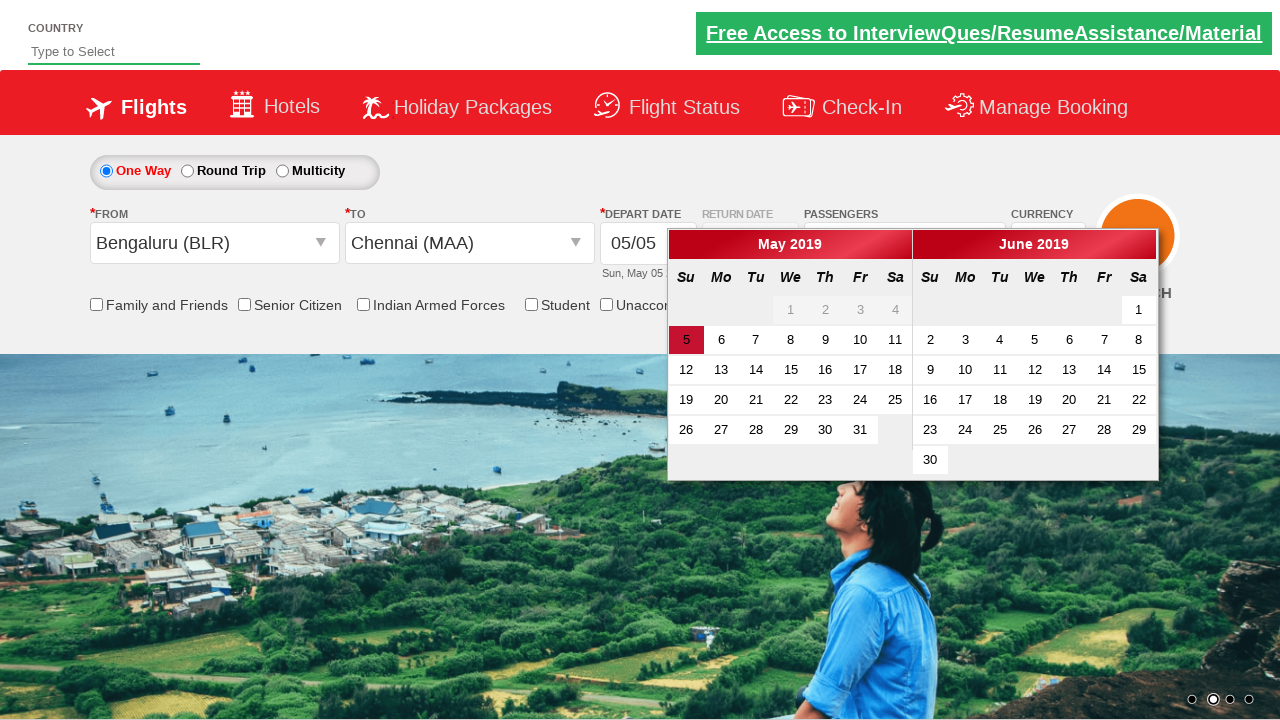

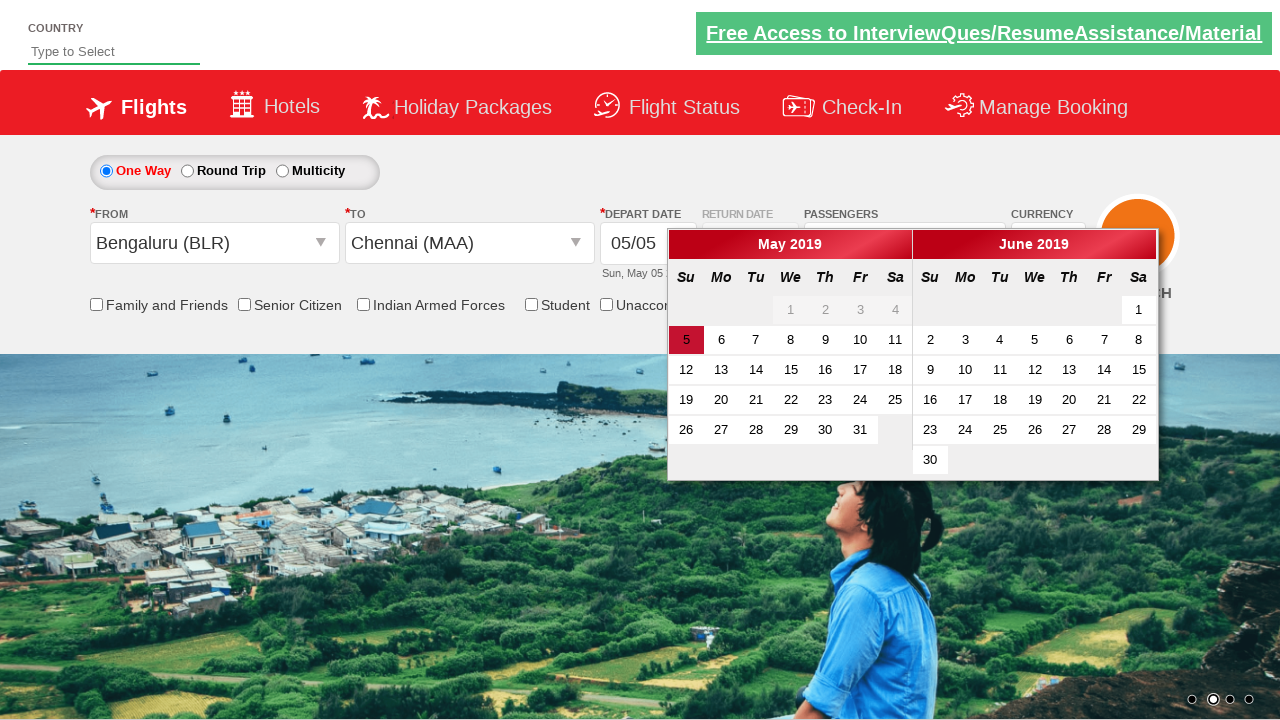